Tests alert acceptance by clicking alert button and accepting the alert dialog

Starting URL: http://www.rahulshettyacademy.com/AutomationPractice/

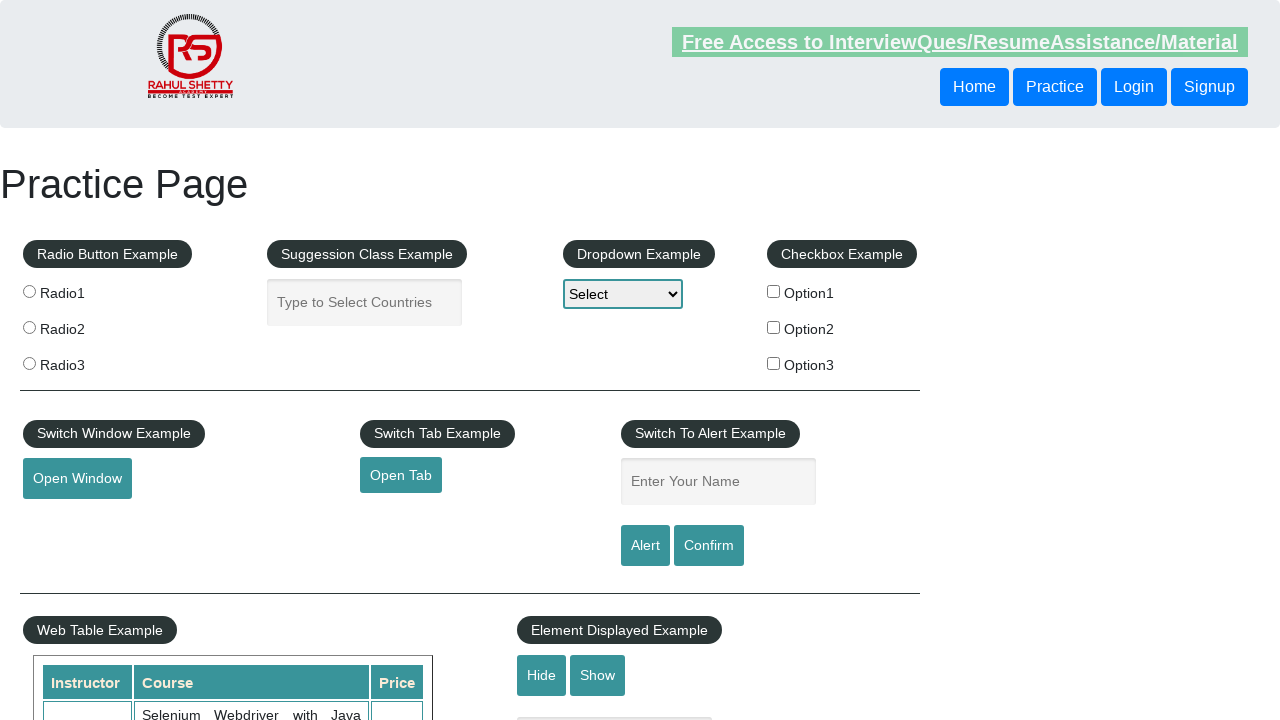

Clicked alert button to trigger alert dialog at (645, 546) on xpath=//input[@id='alertbtn']
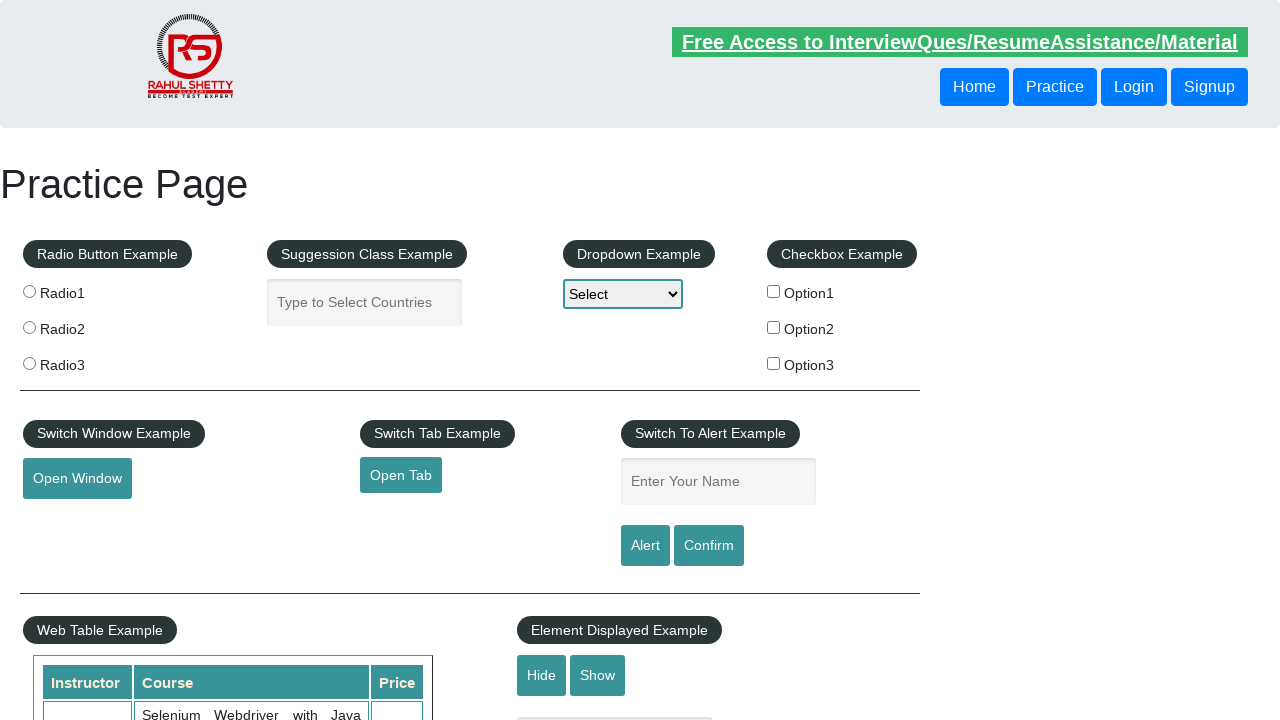

Set up dialog handler to accept alert
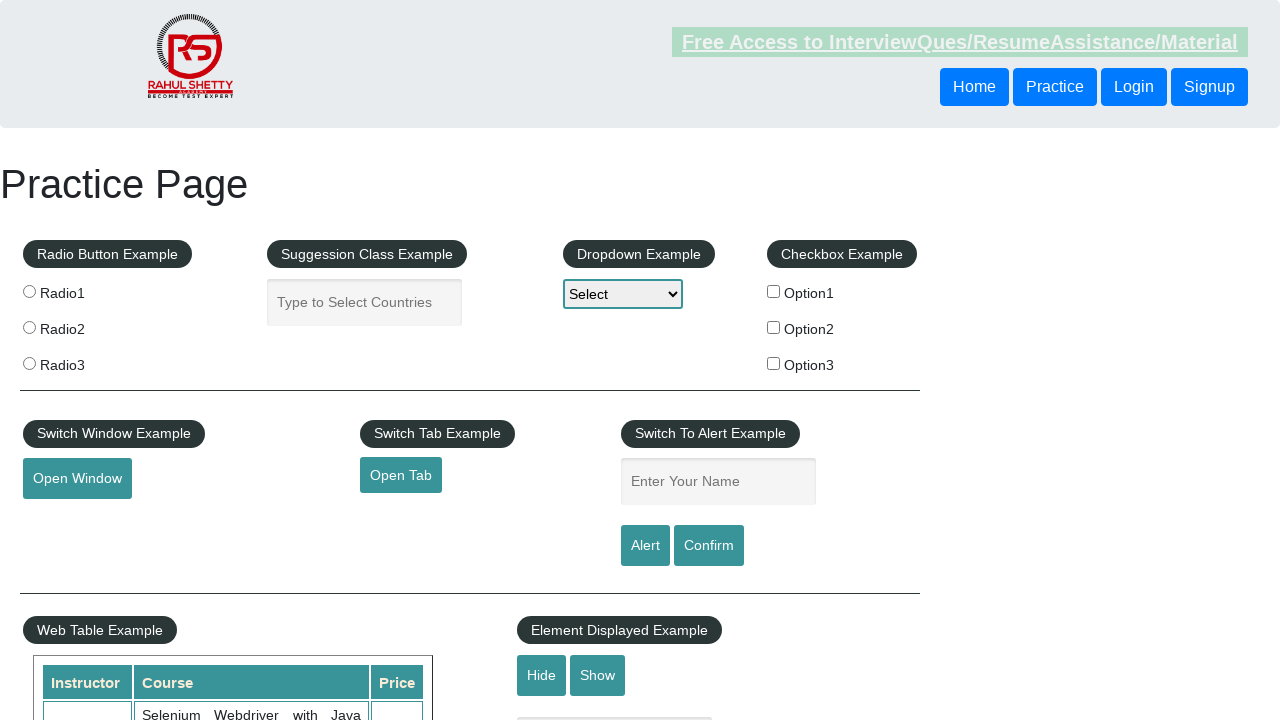

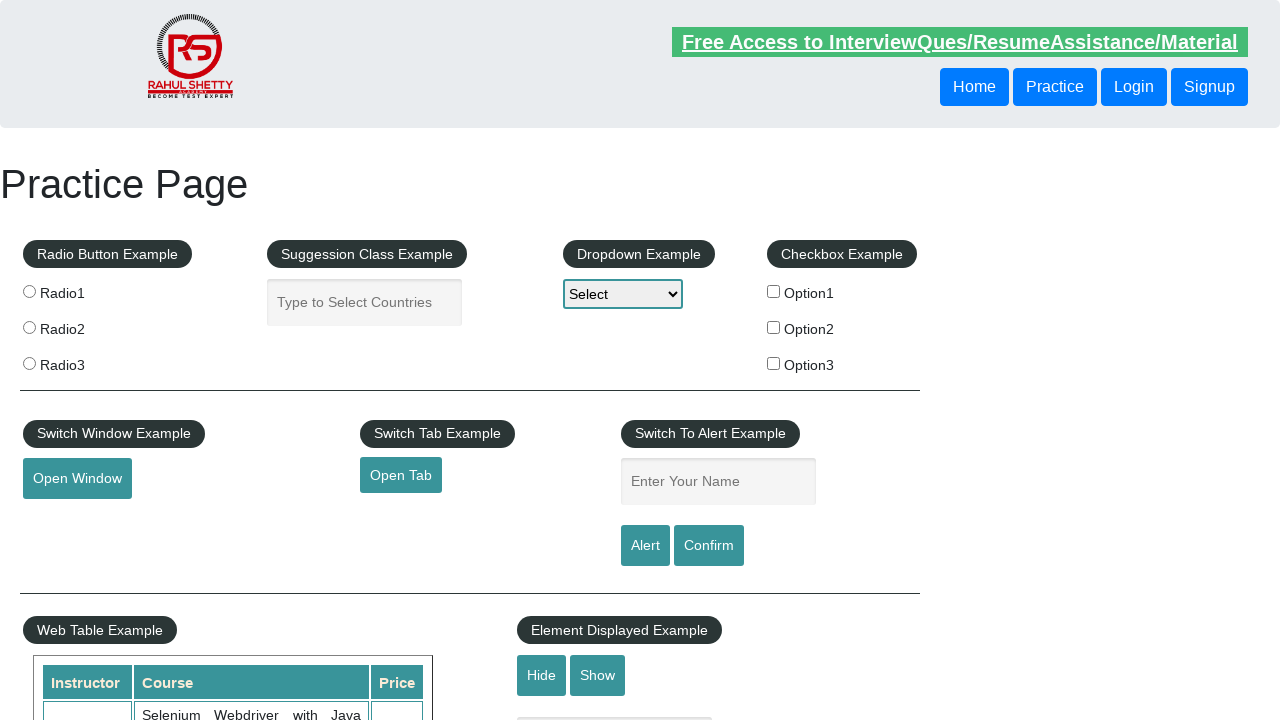